Tests mouse interactions on the Mphasis website including hovering over menu items and opening links in new tabs

Starting URL: https://www.mphasis.com/home.html

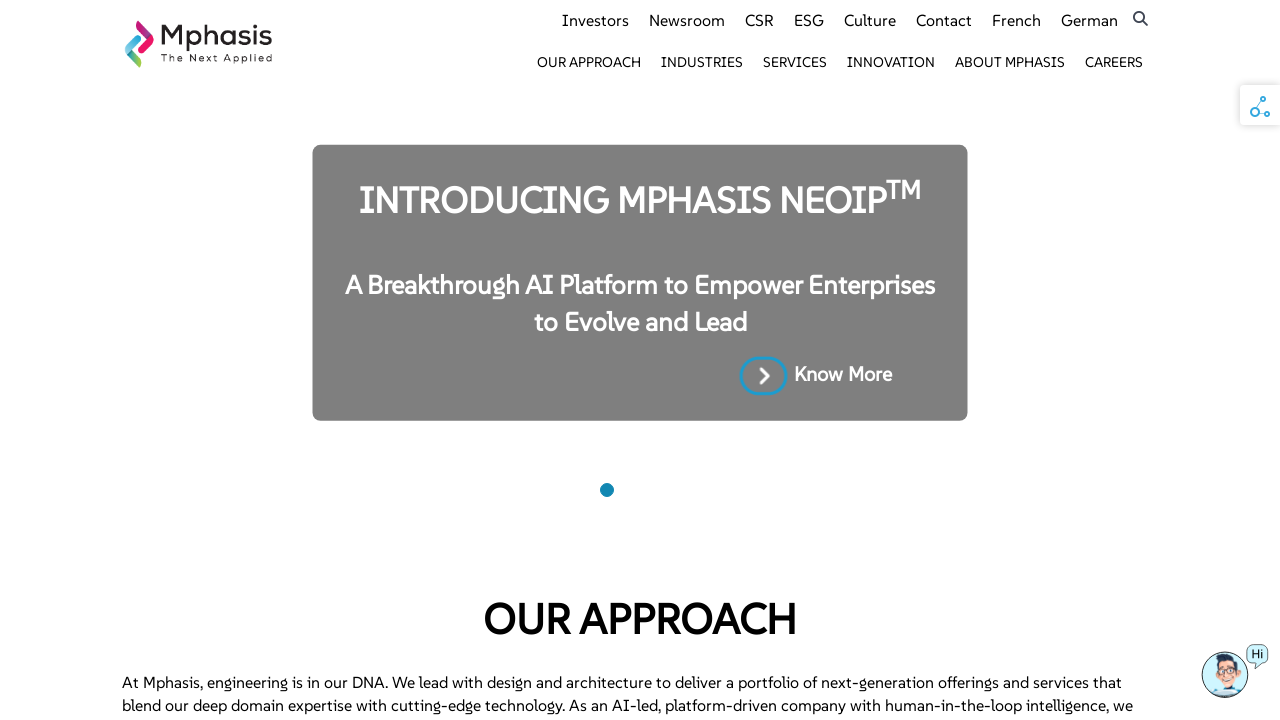

Hovered over Industries menu item at (702, 62) on xpath=//a[text()='Industries']
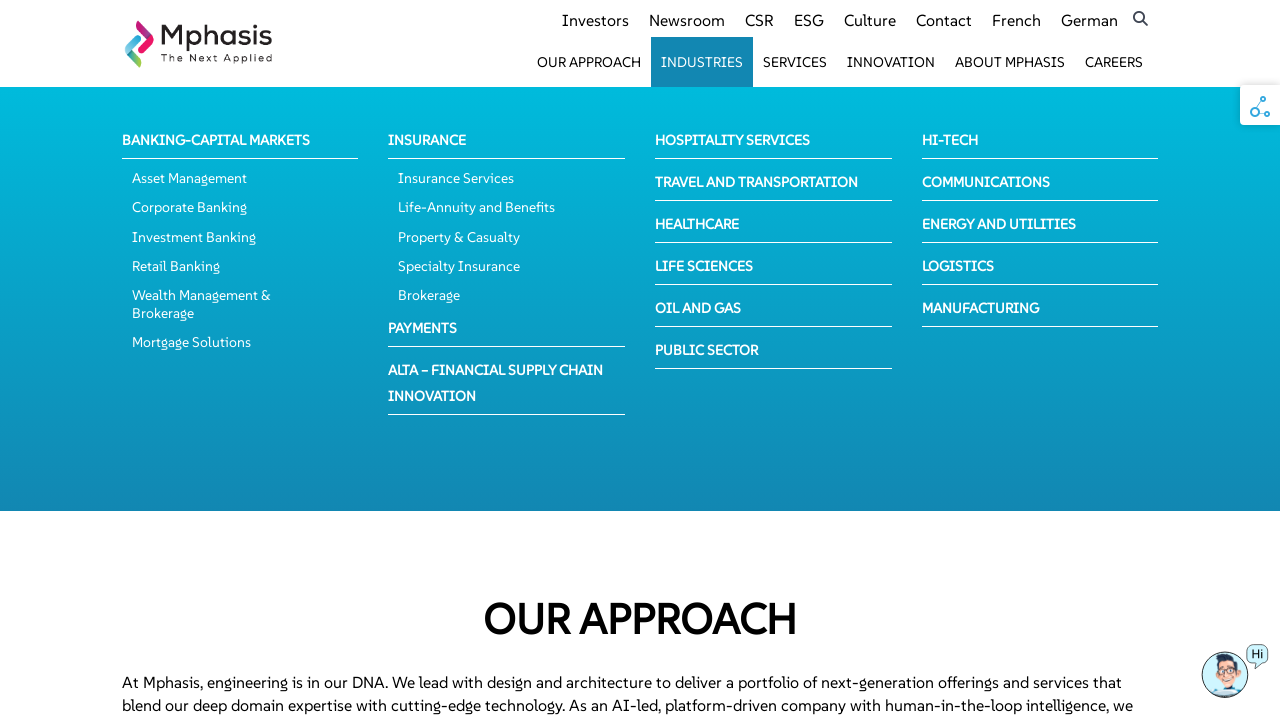

Pressed Control key down
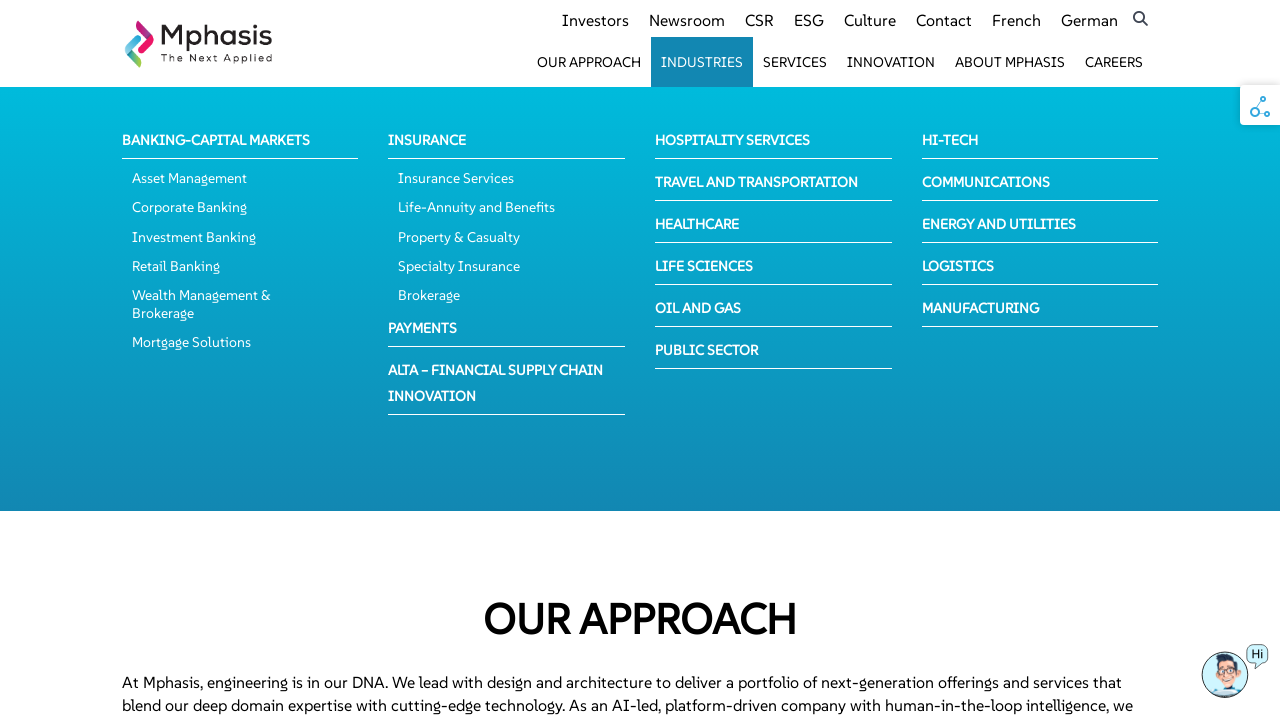

Clicked Hi-Tech link while Control key held at (950, 140) on xpath=//span[contains(text(),'Hi-Tech')]
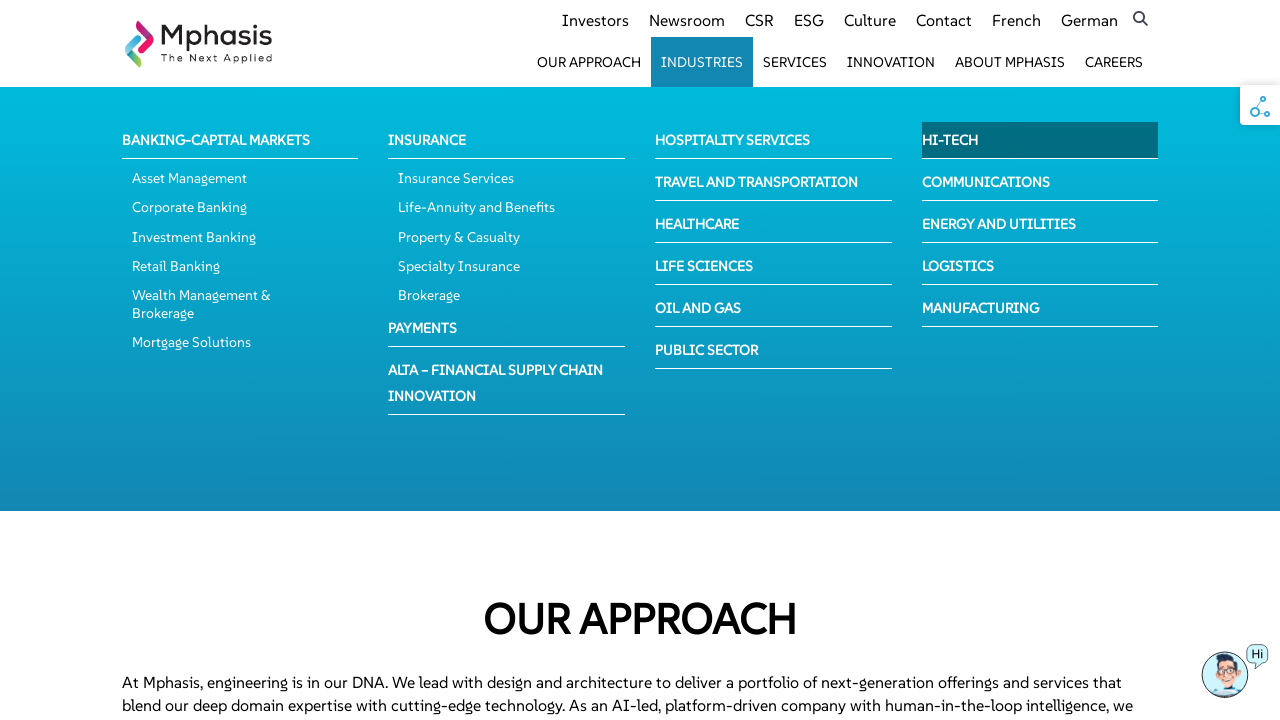

Released Control key
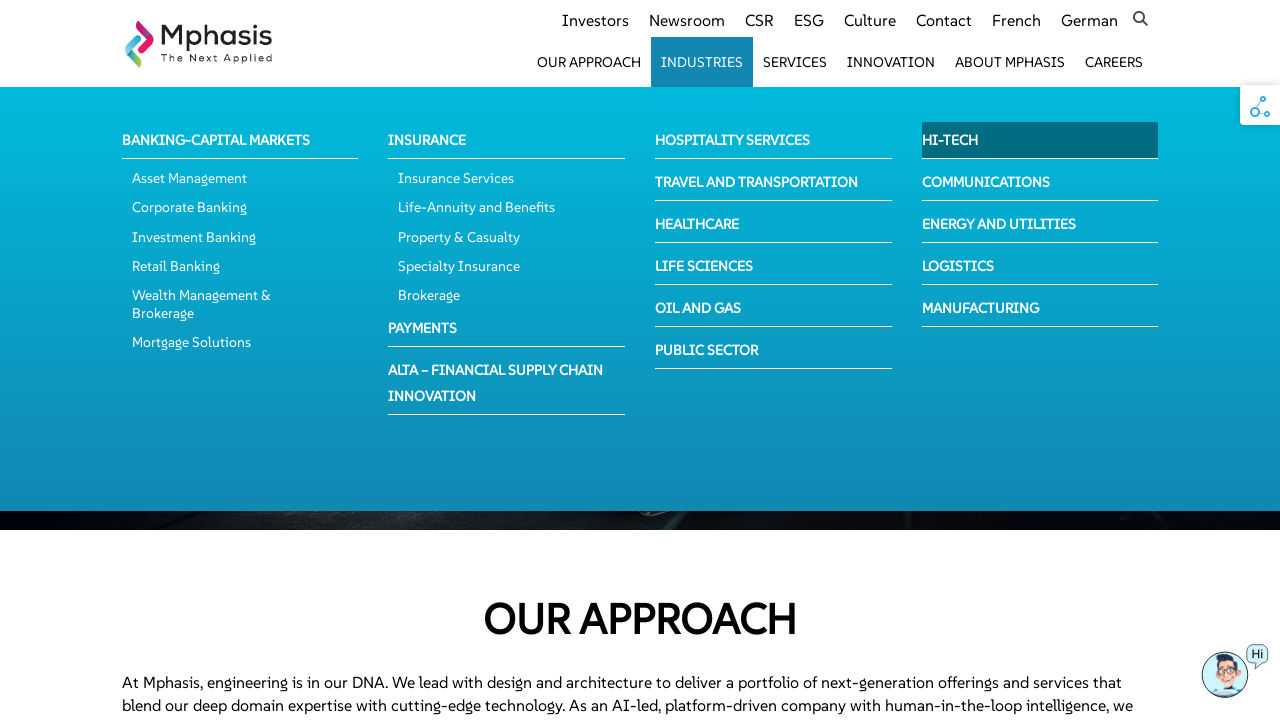

Retrieved all open pages/tabs from context
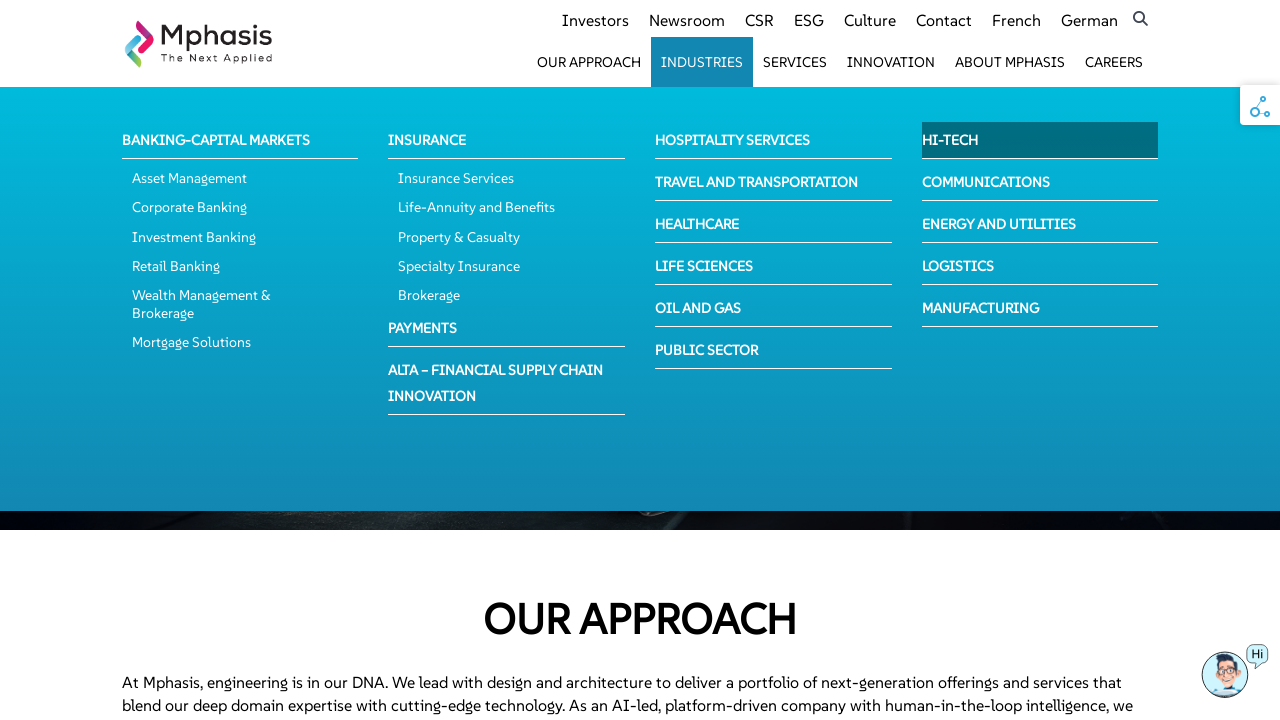

Switched to new tab (second page)
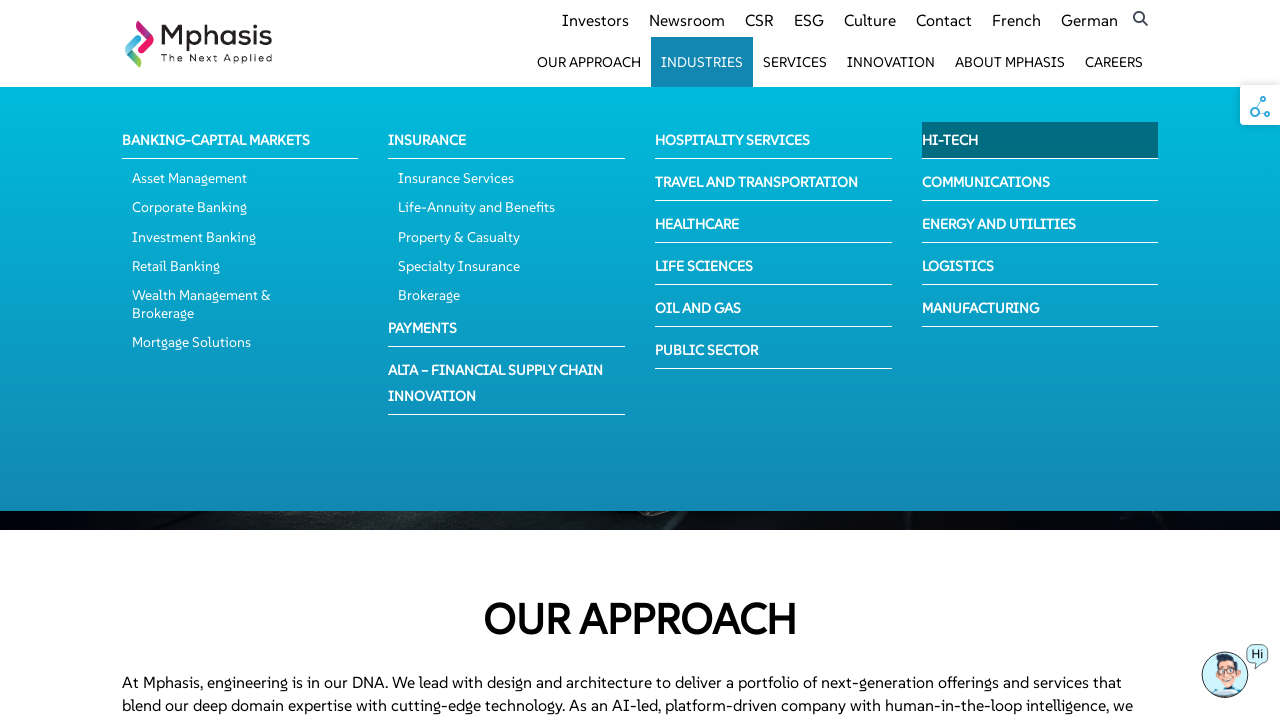

Switched back to original tab
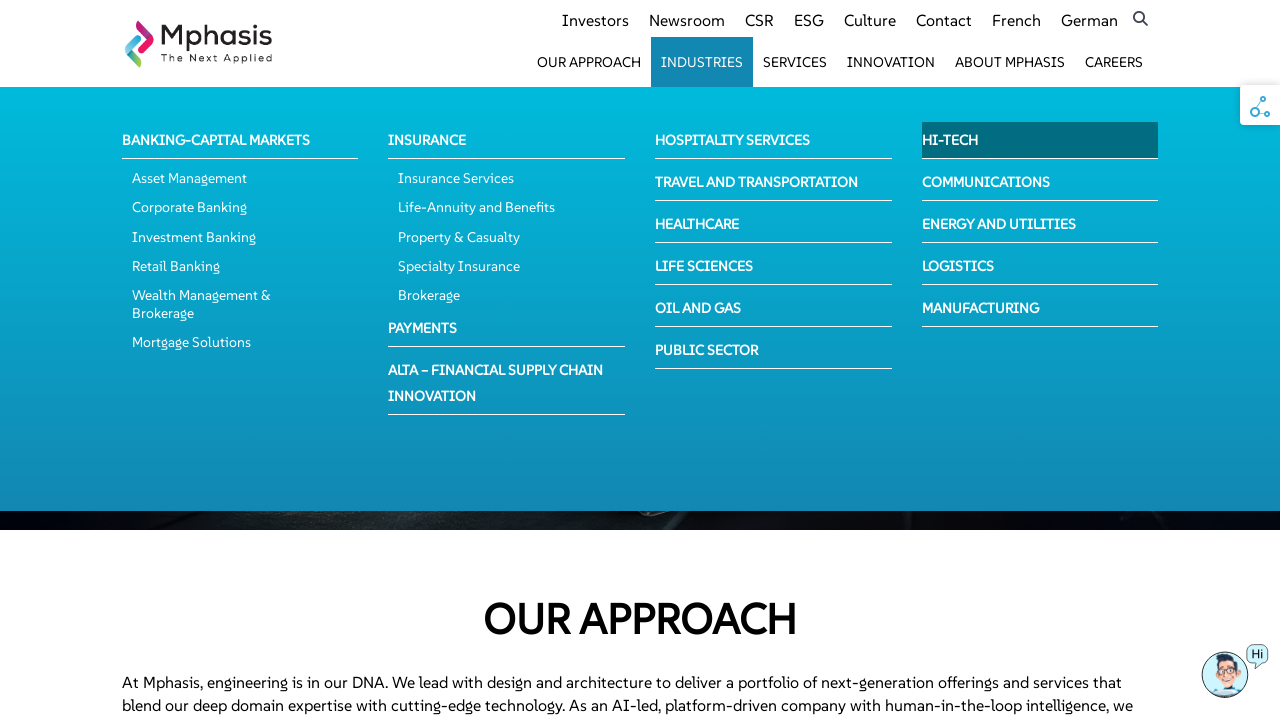

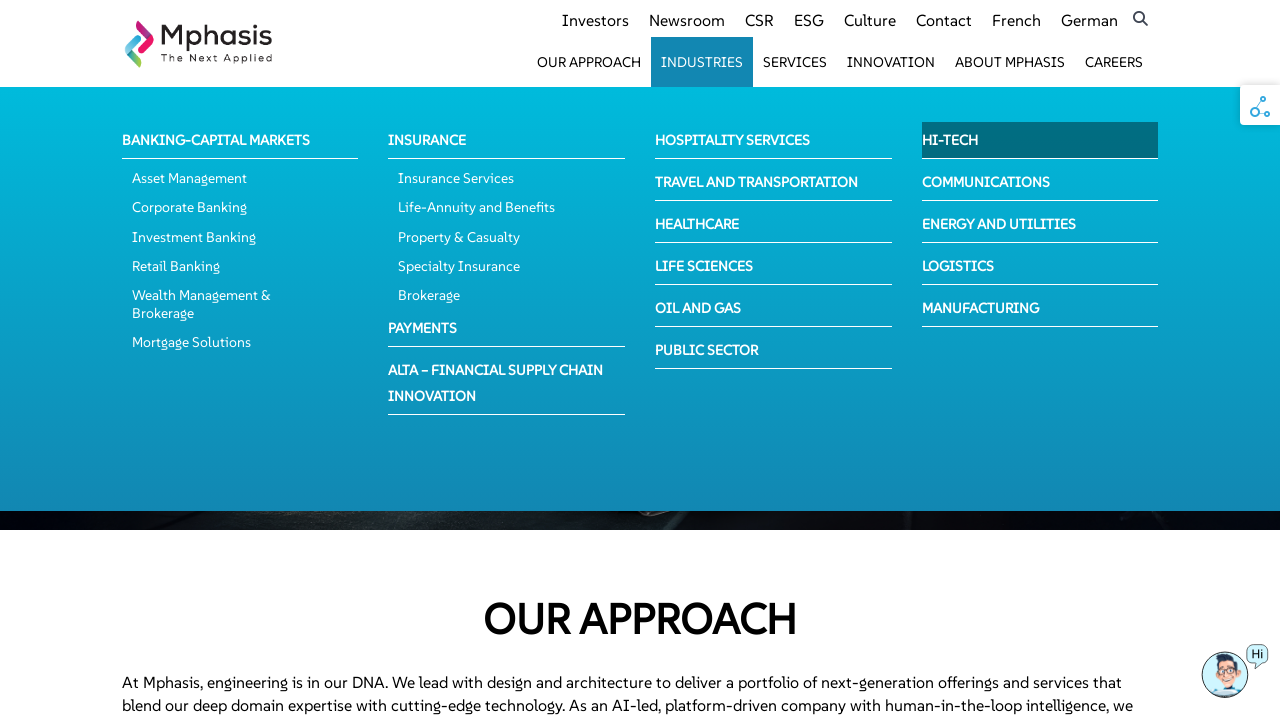